Tests drag and drop functionality on jQuery UI demo page by dragging an element to a drop target, then navigates to the Resizable page

Starting URL: https://jqueryui.com/droppable/

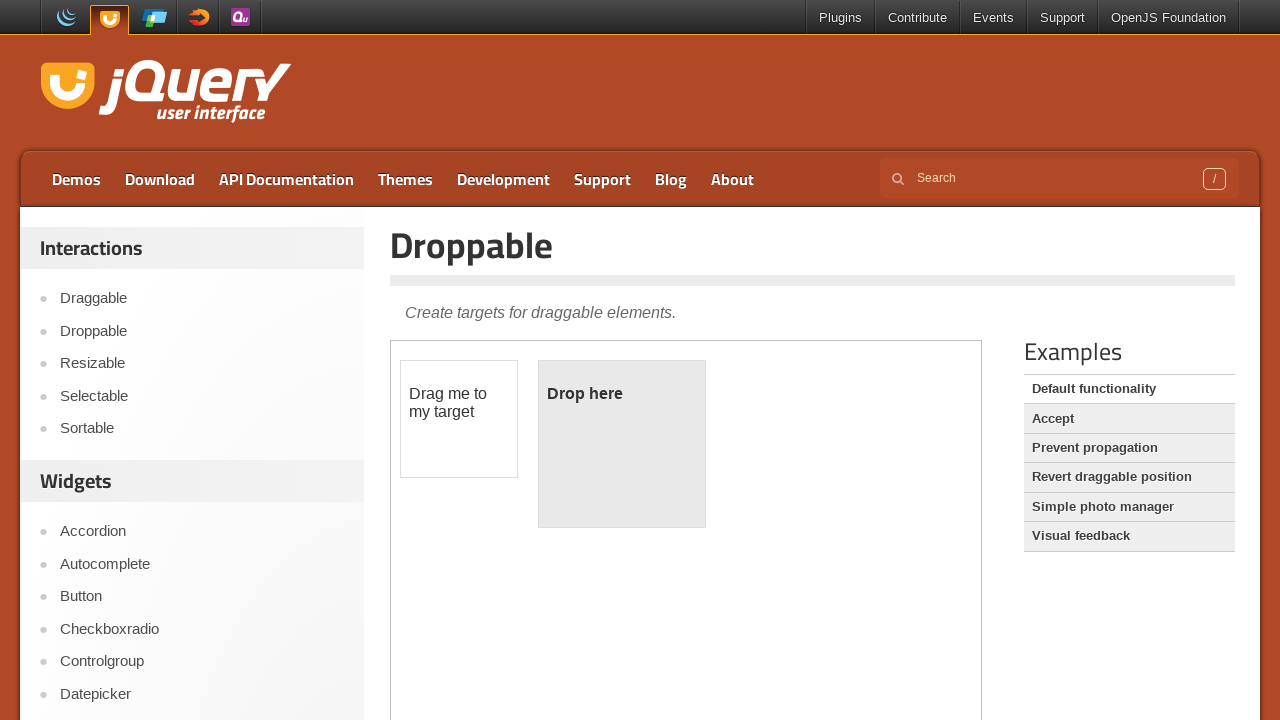

Located demo iframe containing drag and drop elements
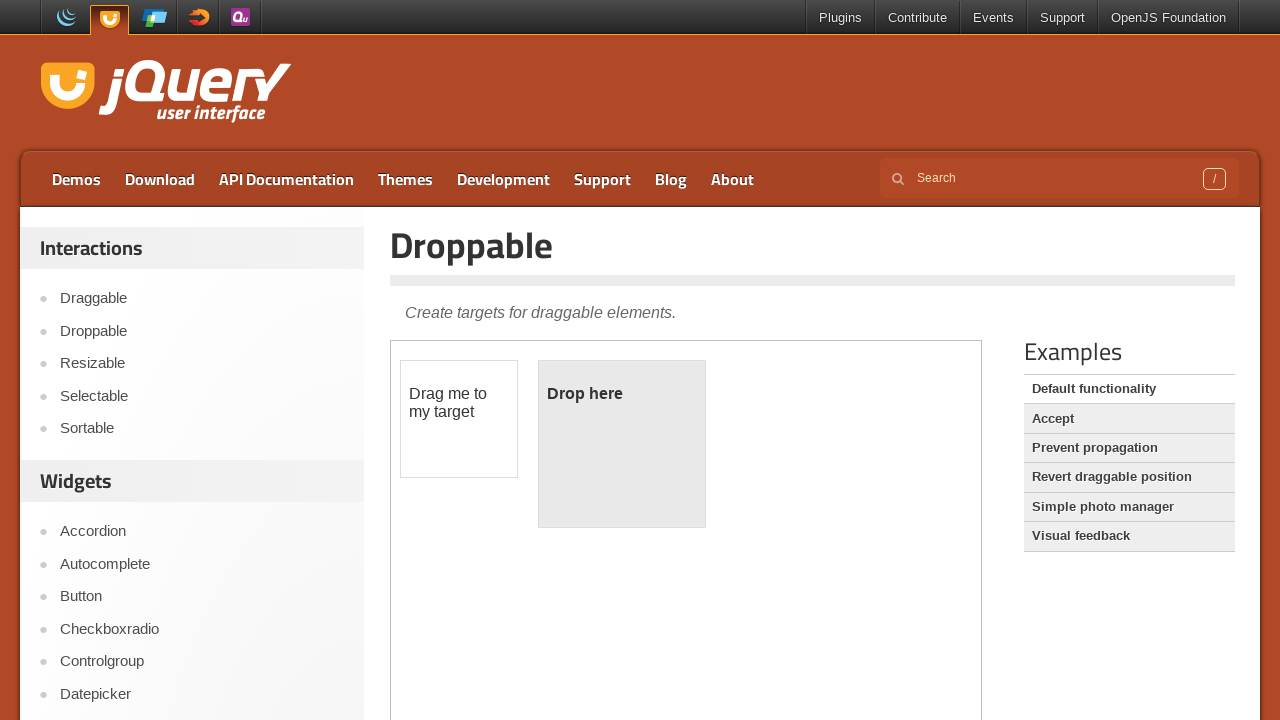

Located draggable element within iframe
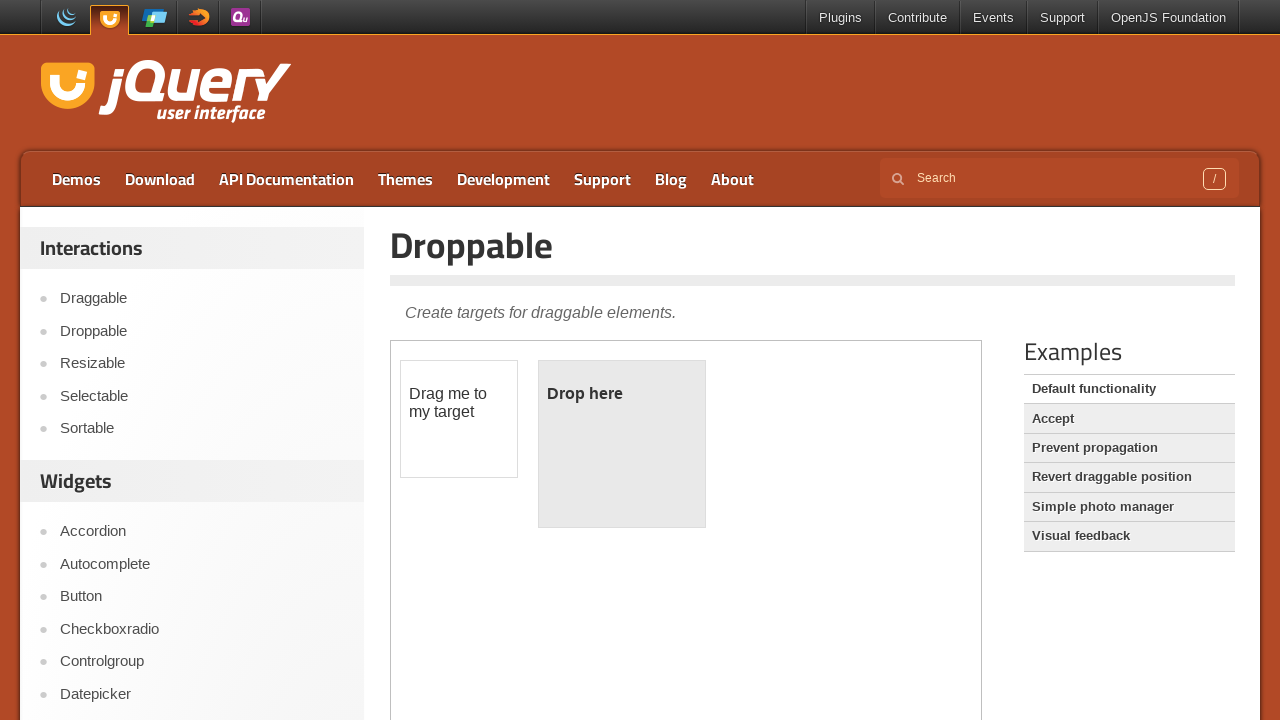

Located droppable target element within iframe
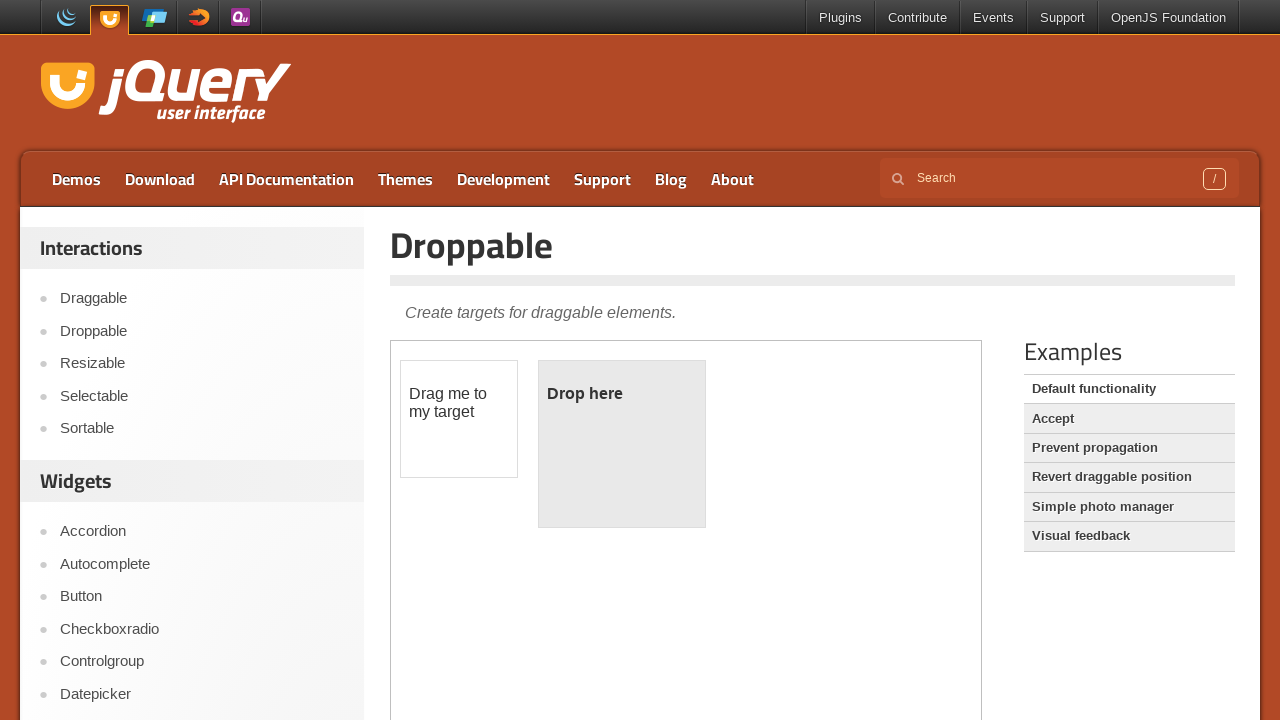

Dragged element to drop target at (622, 444)
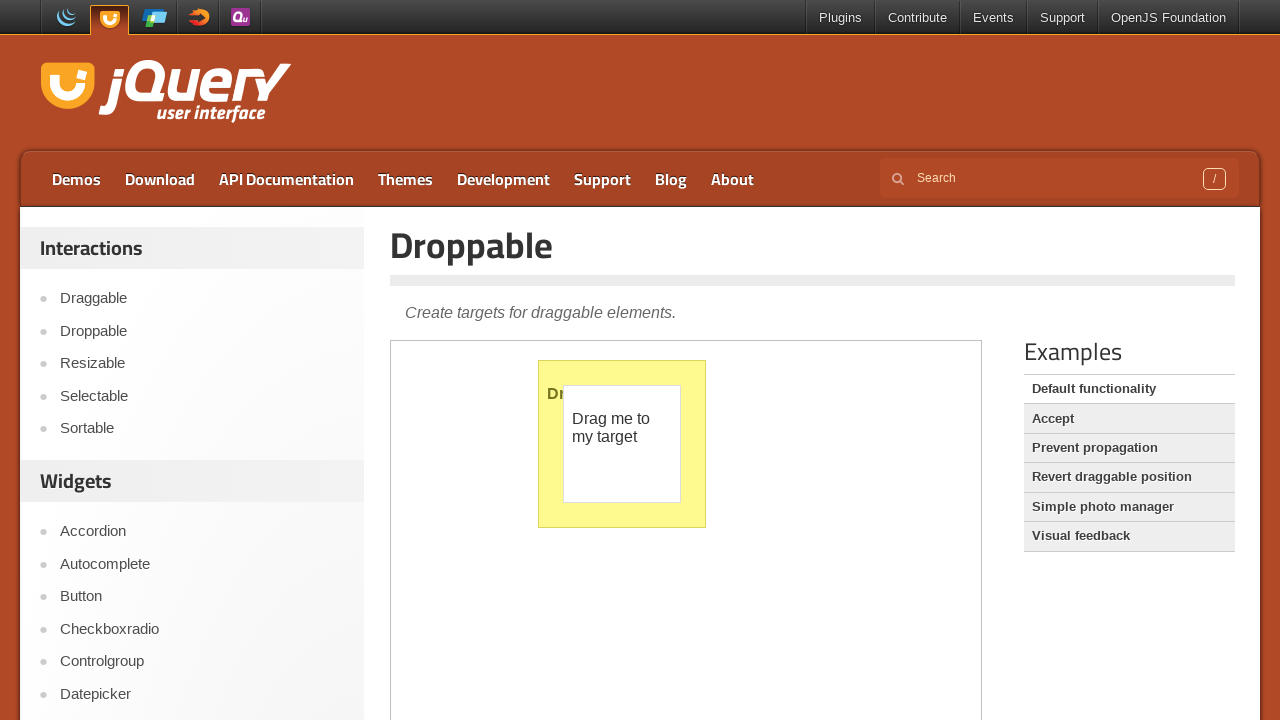

Clicked on Resizable link to navigate to next demo page at (202, 364) on a:text('Resizable')
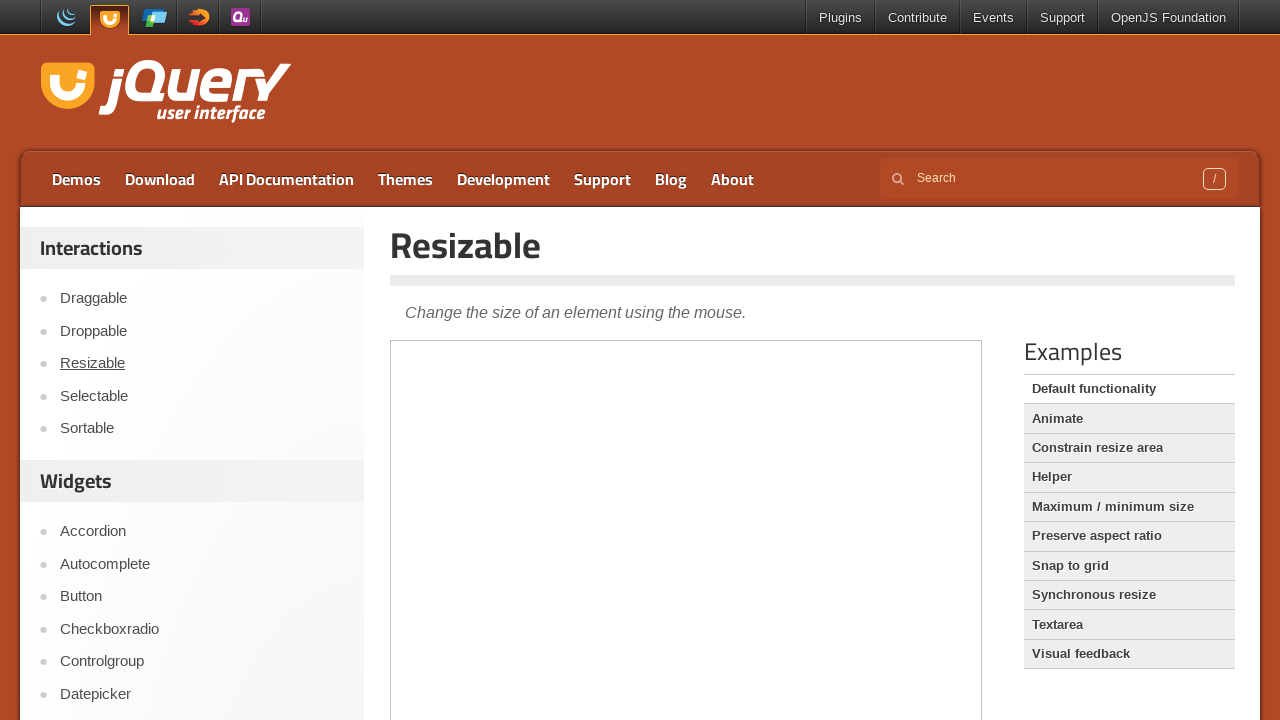

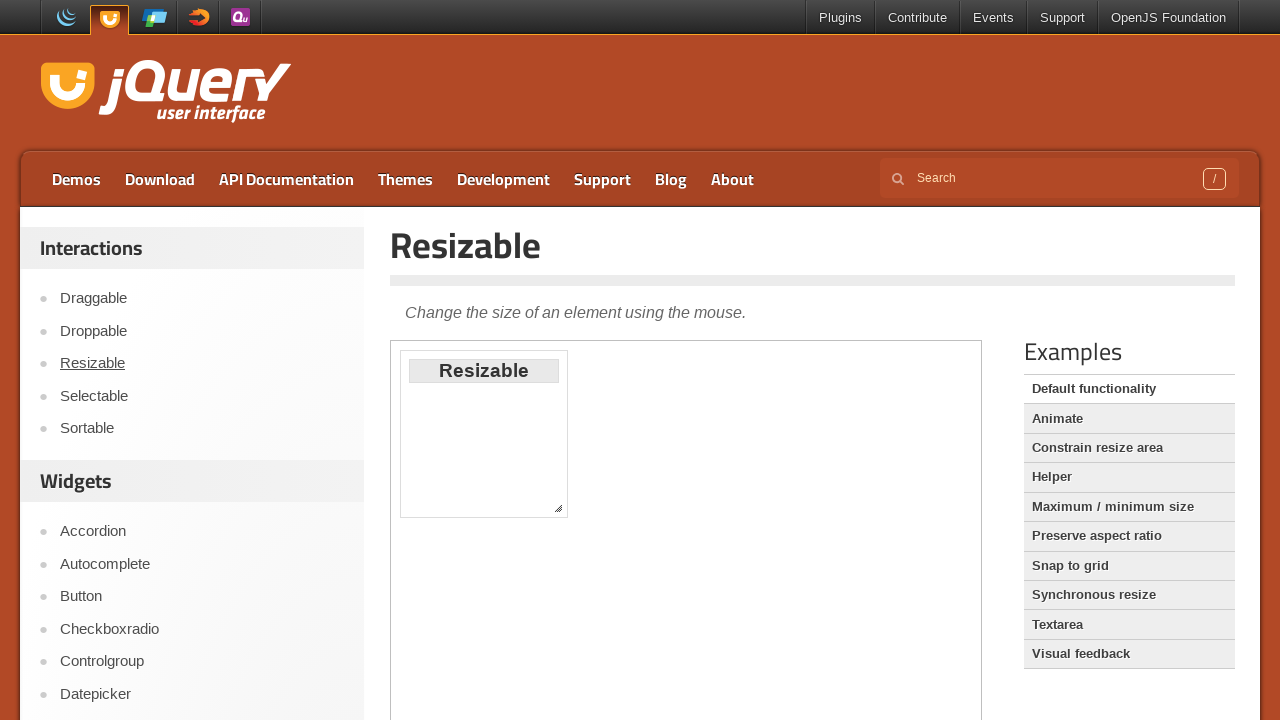